Tests drag and drop functionality by dragging element from column A to column B on the Heroku test application

Starting URL: https://the-internet.herokuapp.com/drag_and_drop

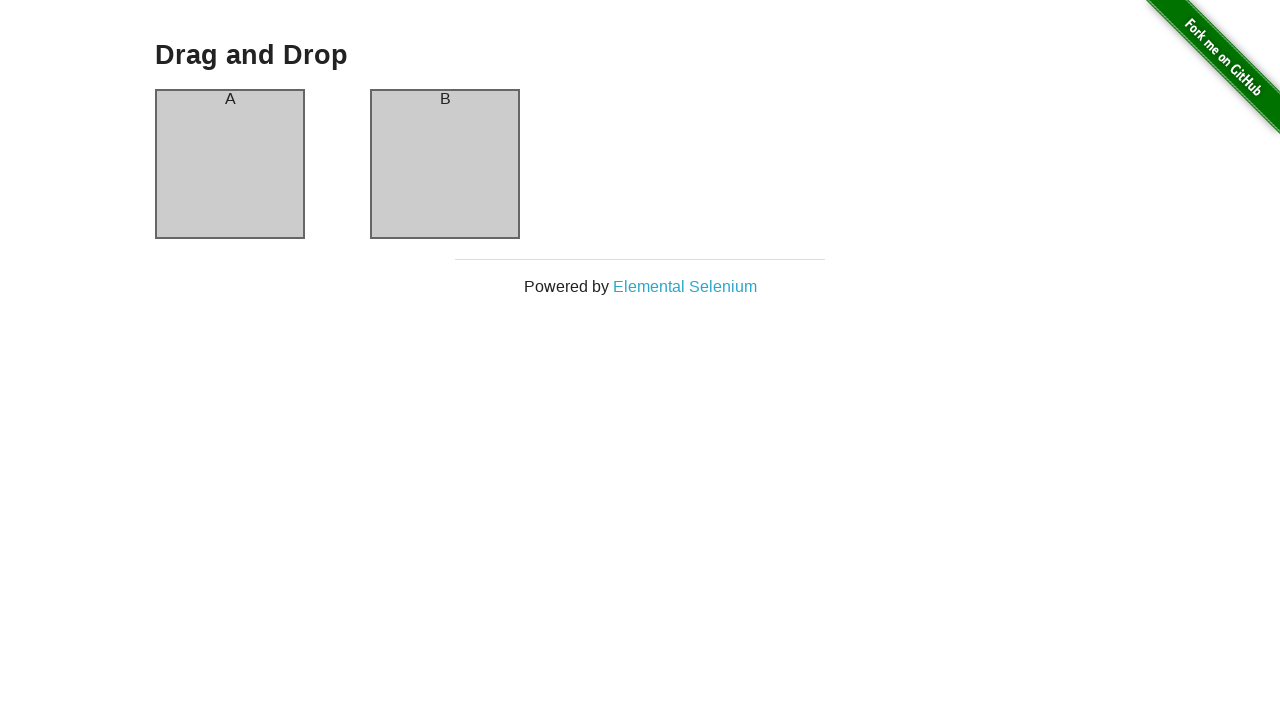

Located source element (column A) for drag and drop
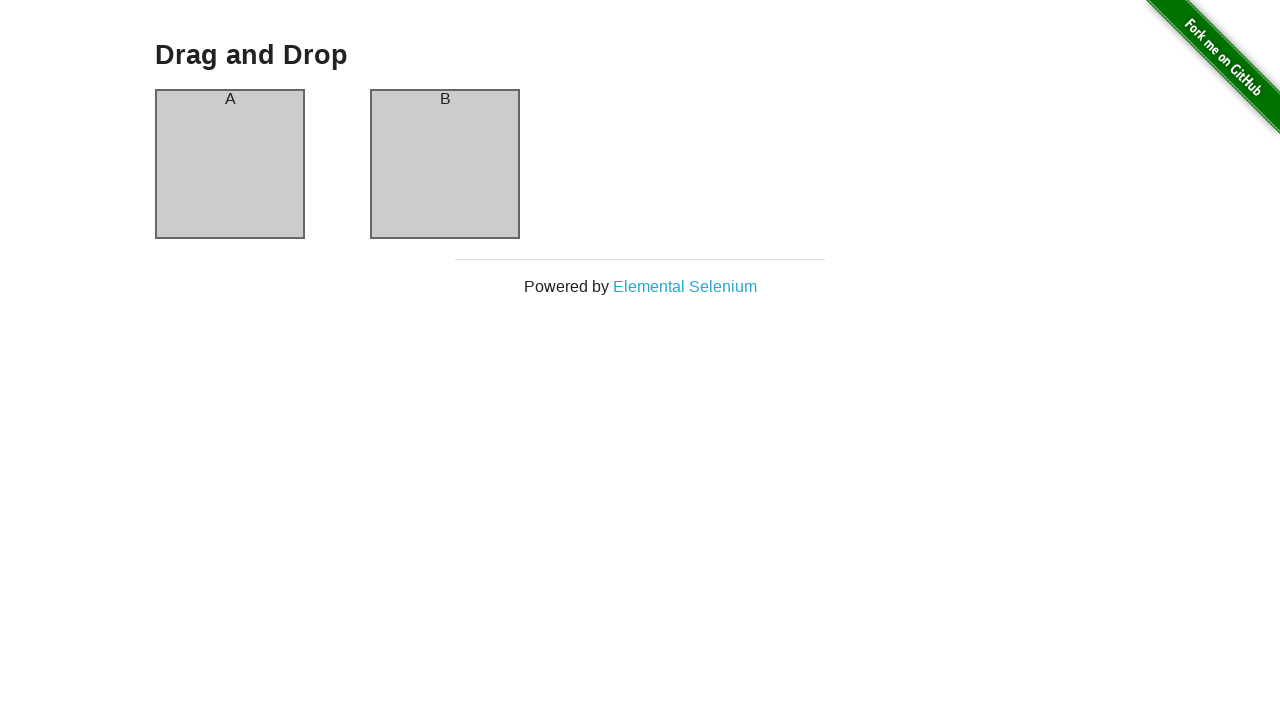

Located target element (column B) for drag and drop
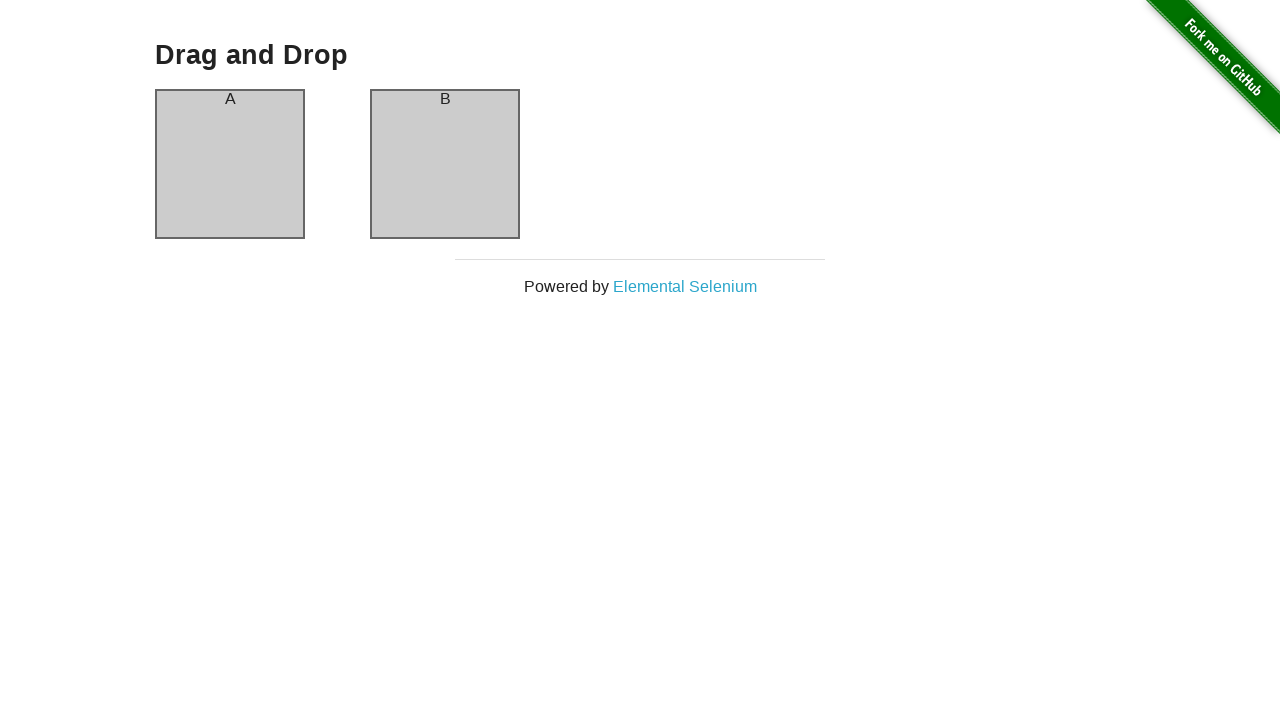

Dragged element from column A to column B at (445, 164)
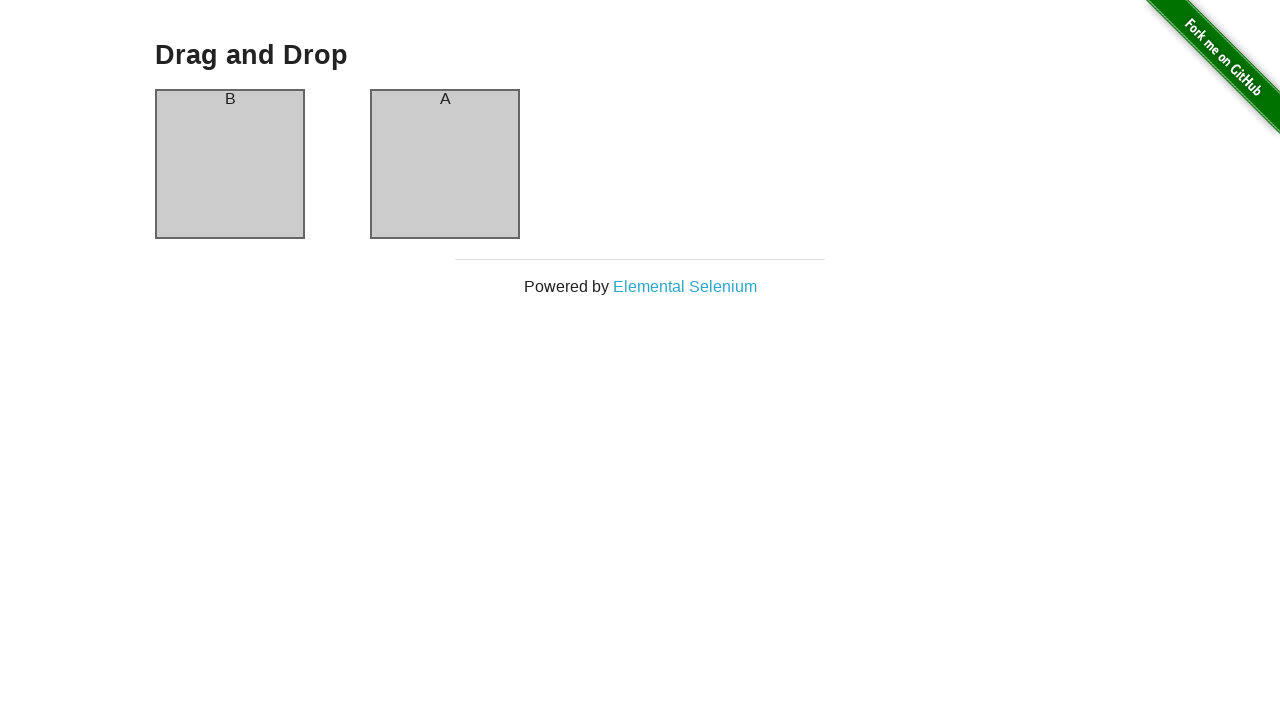

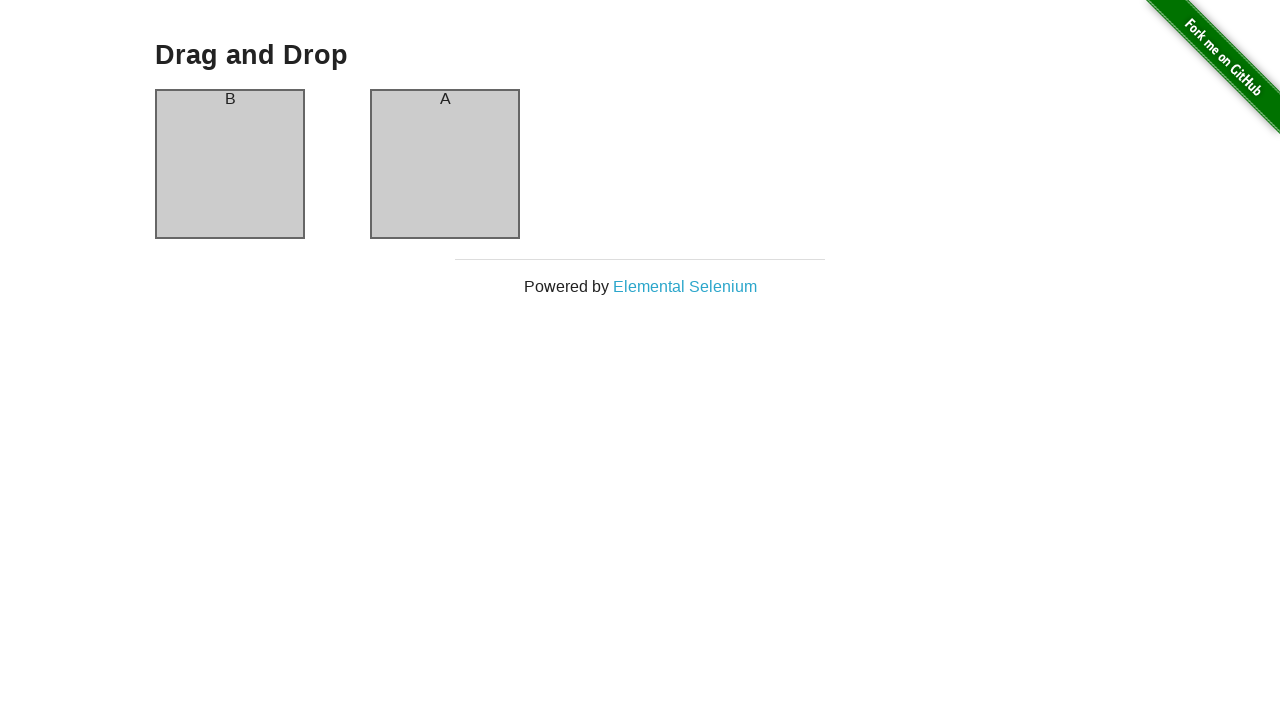